Tests small modal dialog functionality by clicking a button to open the modal, verifying the modal title and body text, then closing it and confirming it disappears.

Starting URL: https://demoqa.com/modal-dialogs

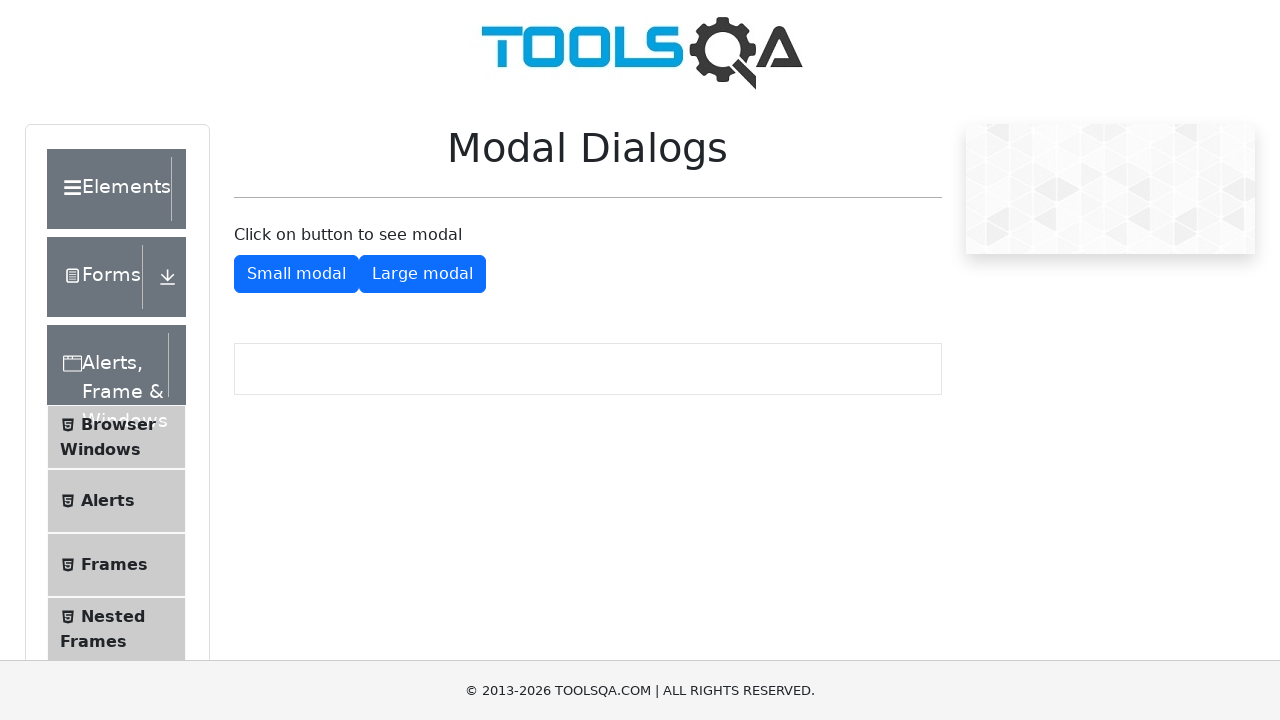

Clicked button to open small modal at (296, 274) on #showSmallModal
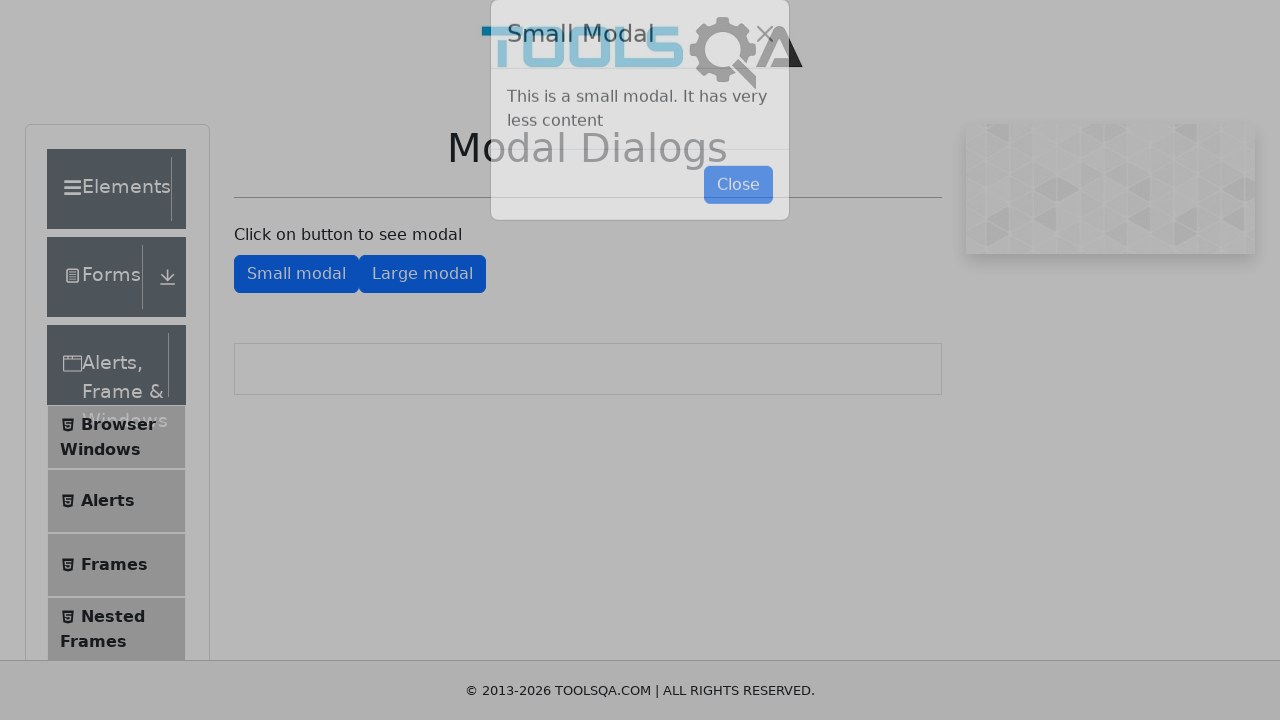

Small modal became visible
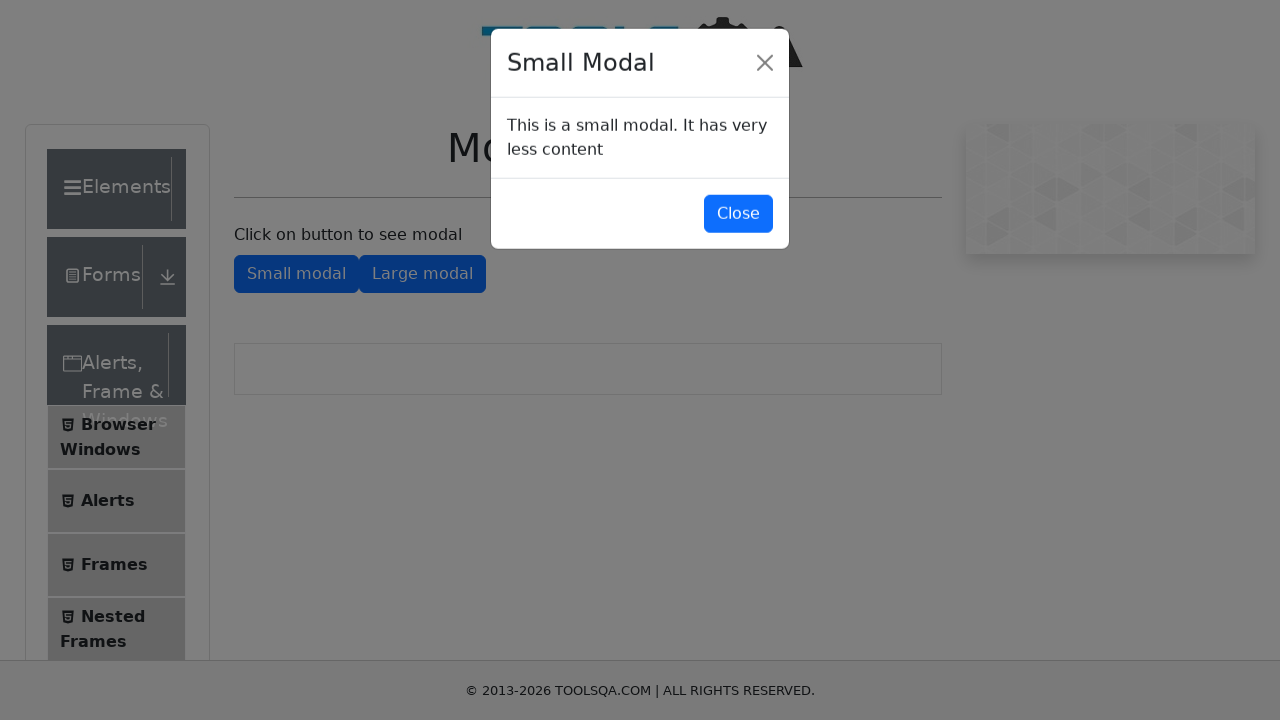

Verified modal title is 'Small Modal'
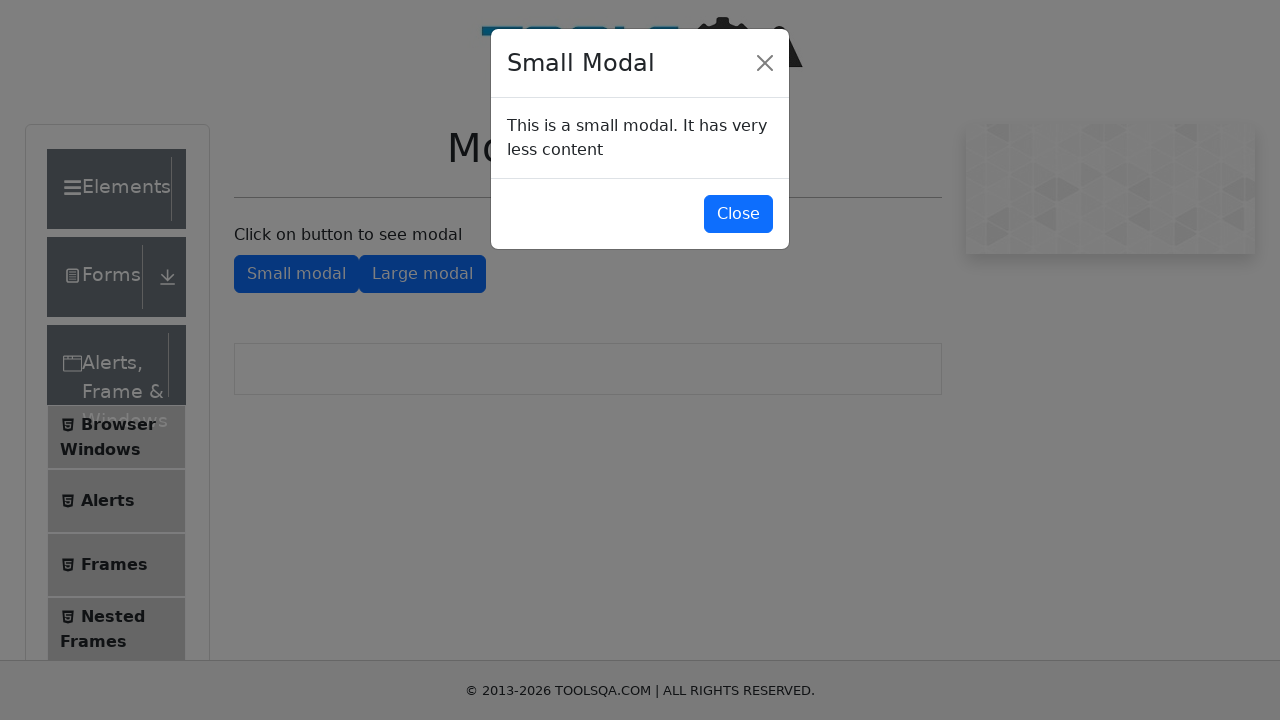

Verified modal body text is 'This is a small modal. It has very less content'
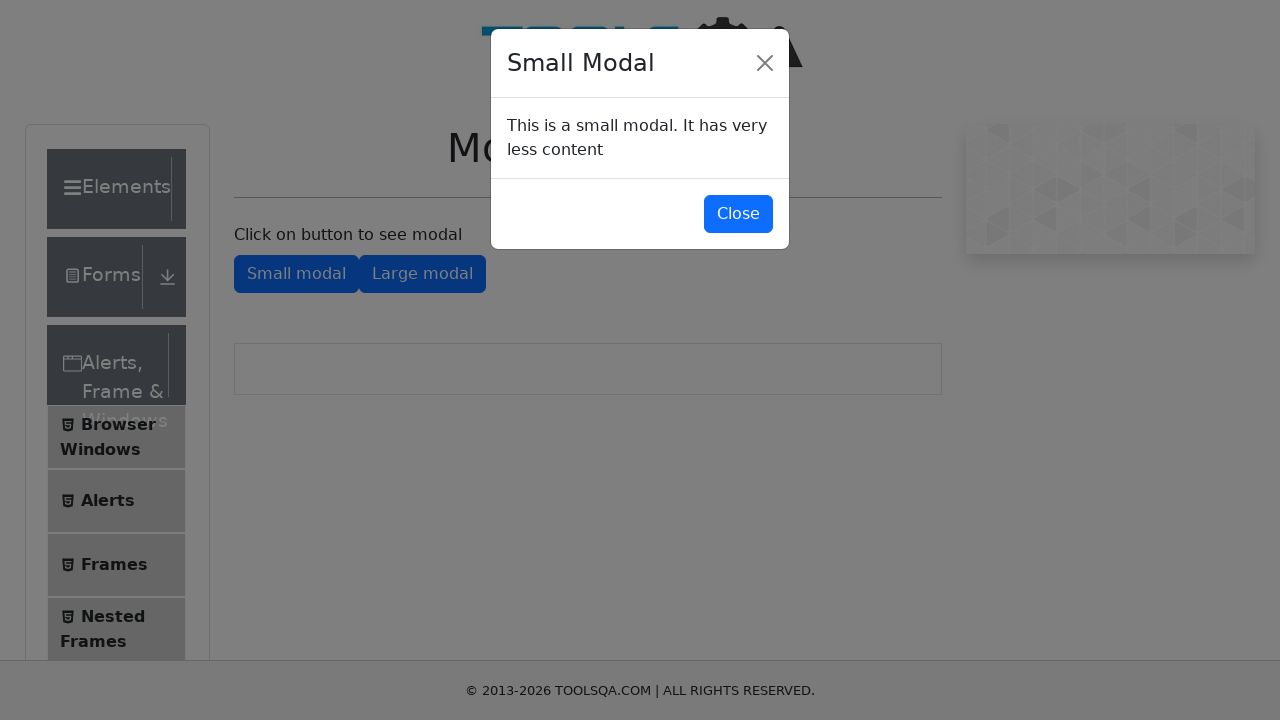

Clicked button to close small modal at (738, 214) on #closeSmallModal
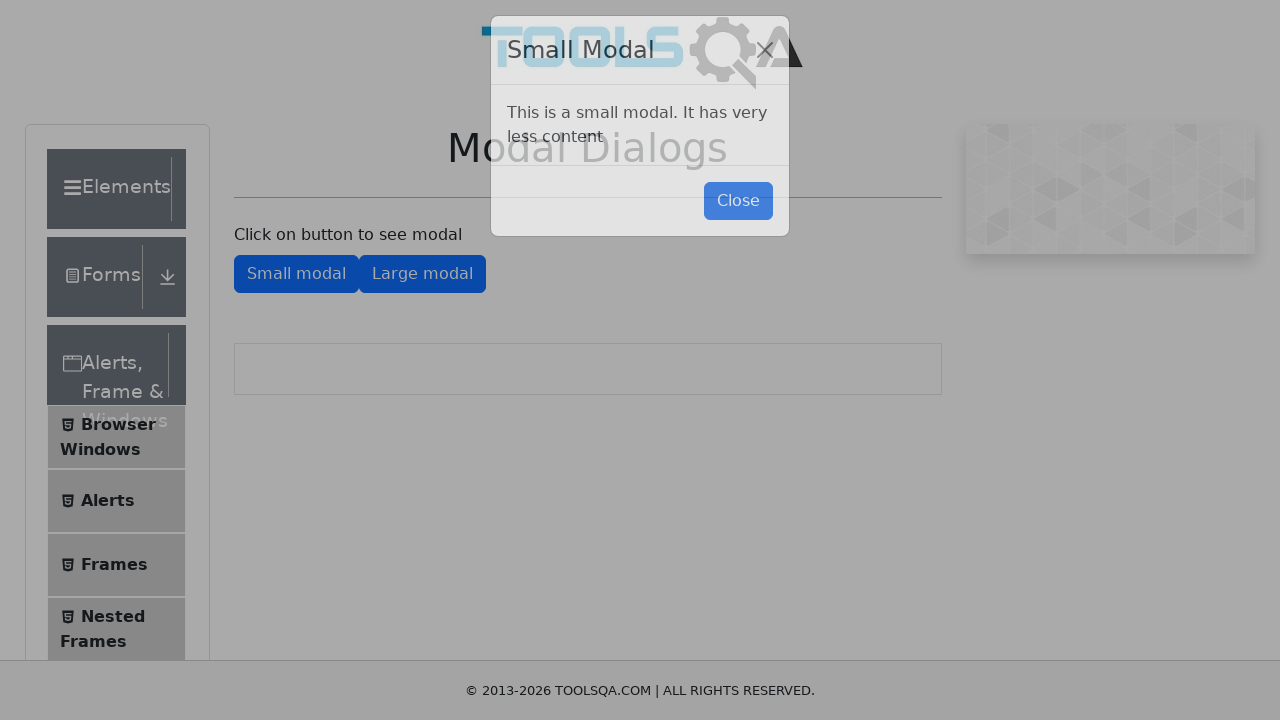

Small modal closed and is no longer visible
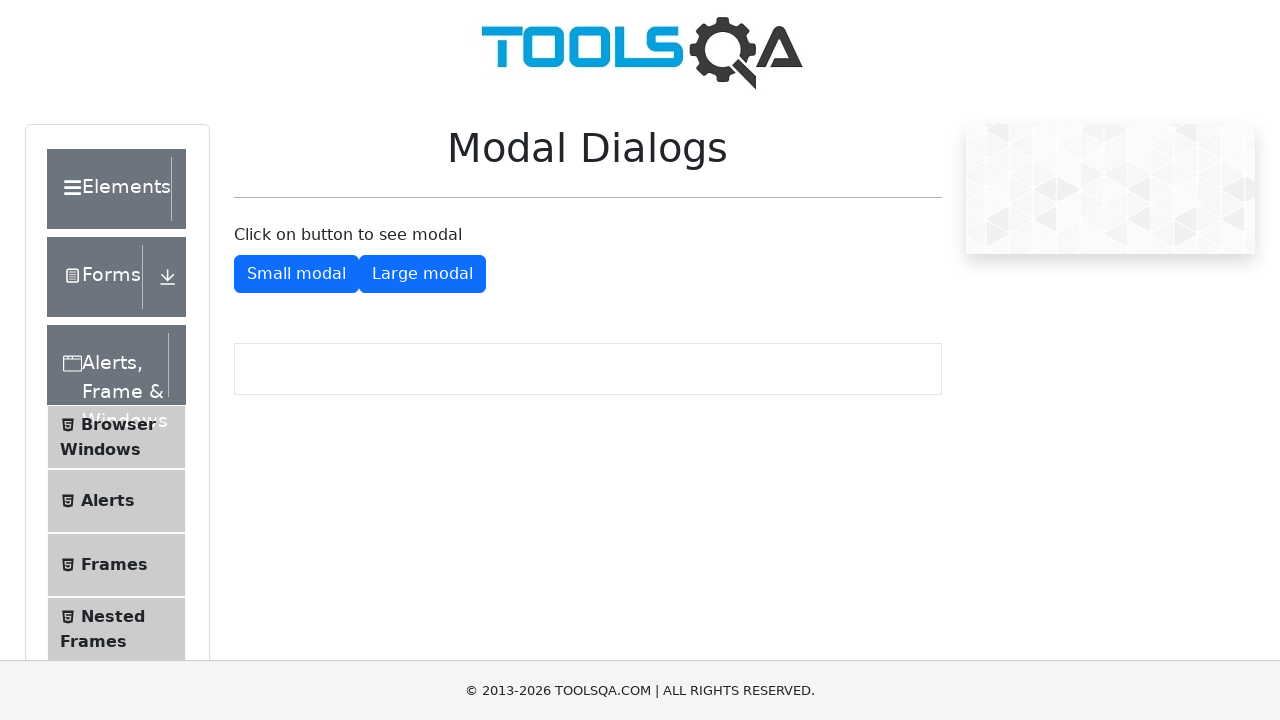

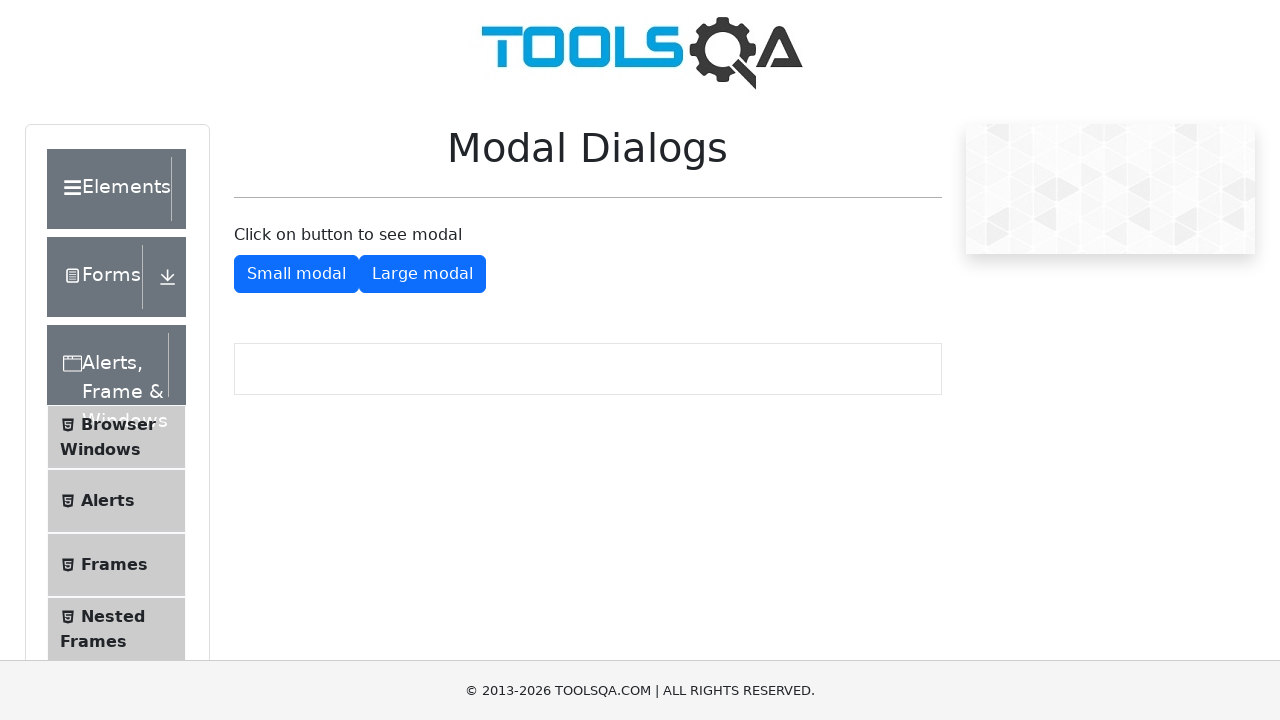